Tests that the counter displays the correct number of todo items as they are added

Starting URL: https://demo.playwright.dev/todomvc

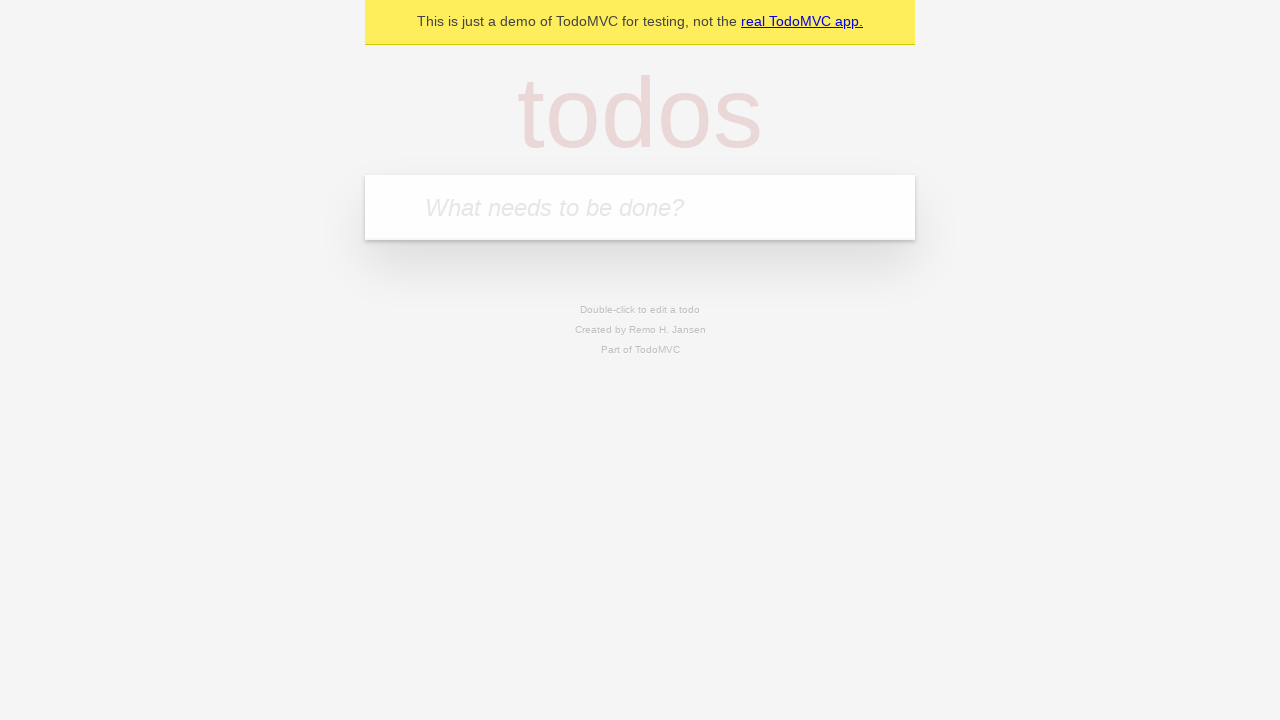

Filled first todo input with 'buy some cheese' on .new-todo
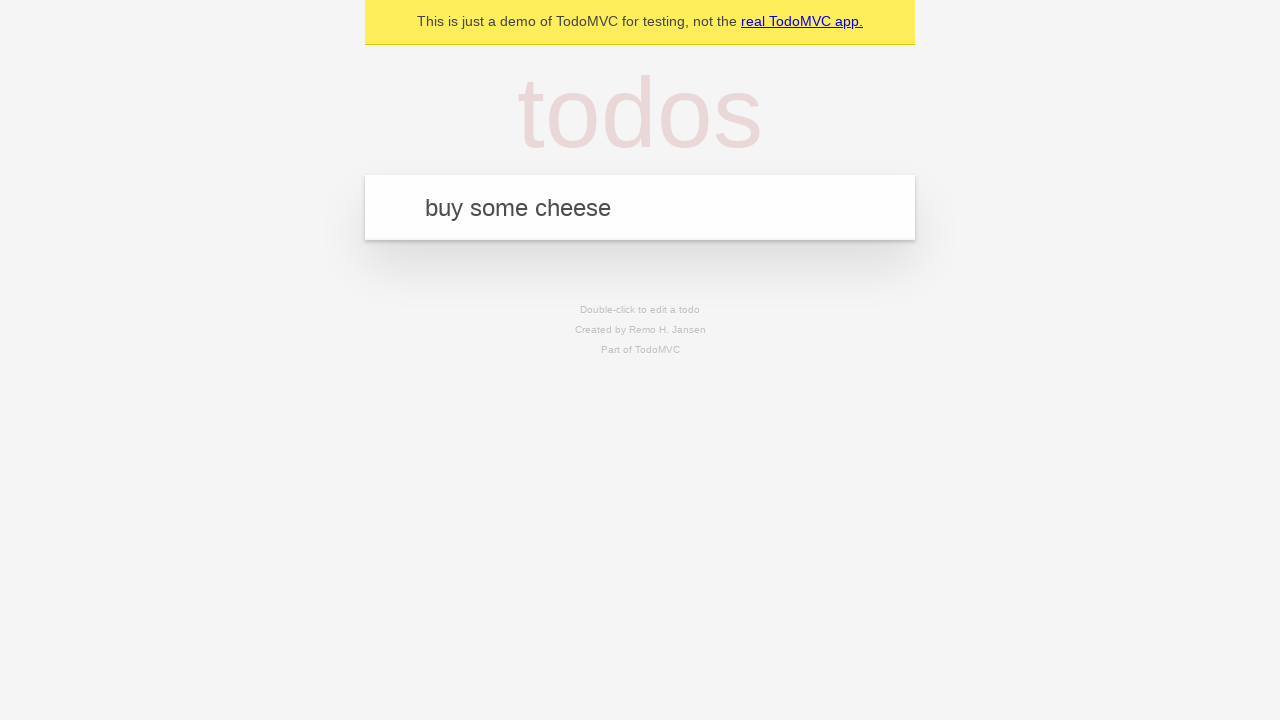

Pressed Enter to add first todo item on .new-todo
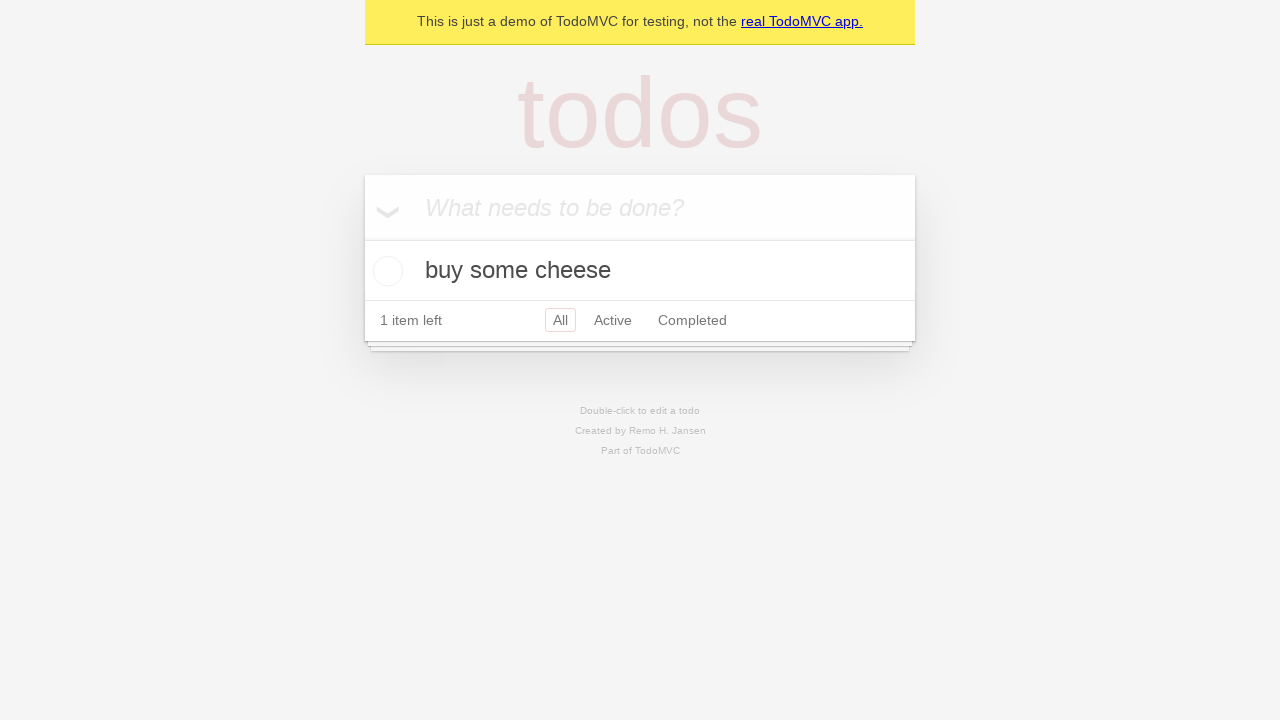

Todo counter element loaded after adding first item
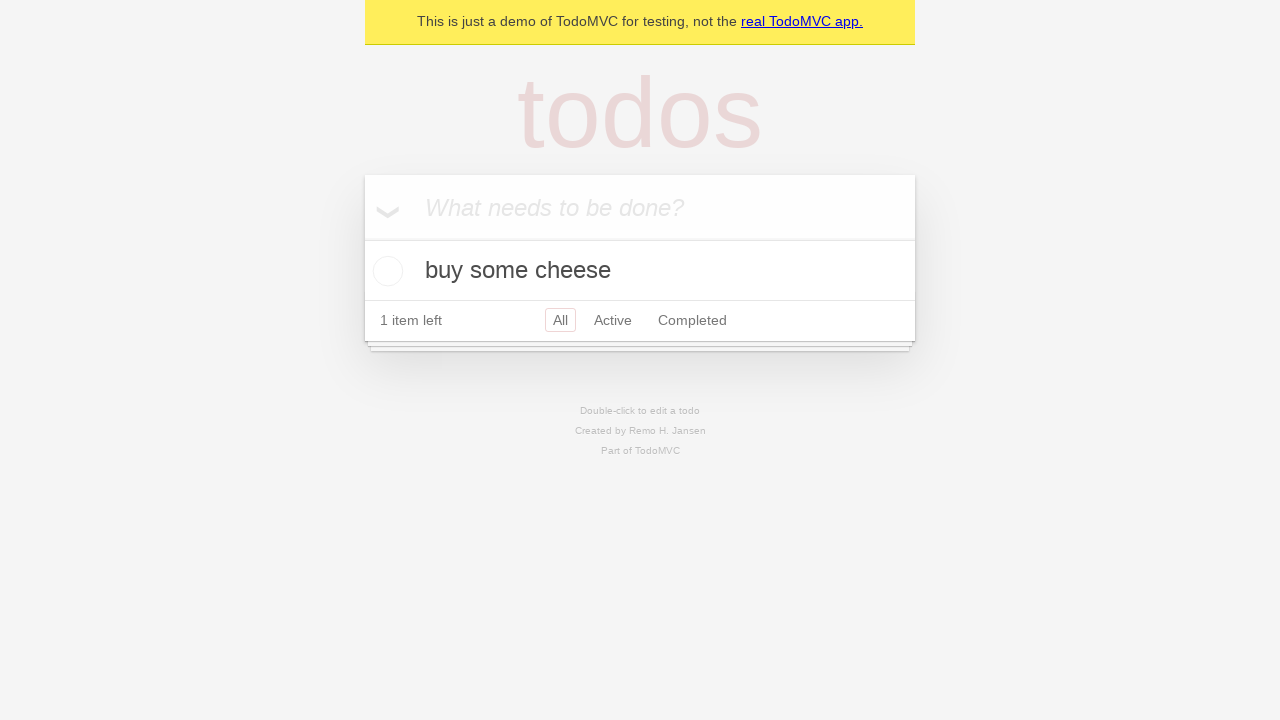

Filled second todo input with 'feed the cat' on .new-todo
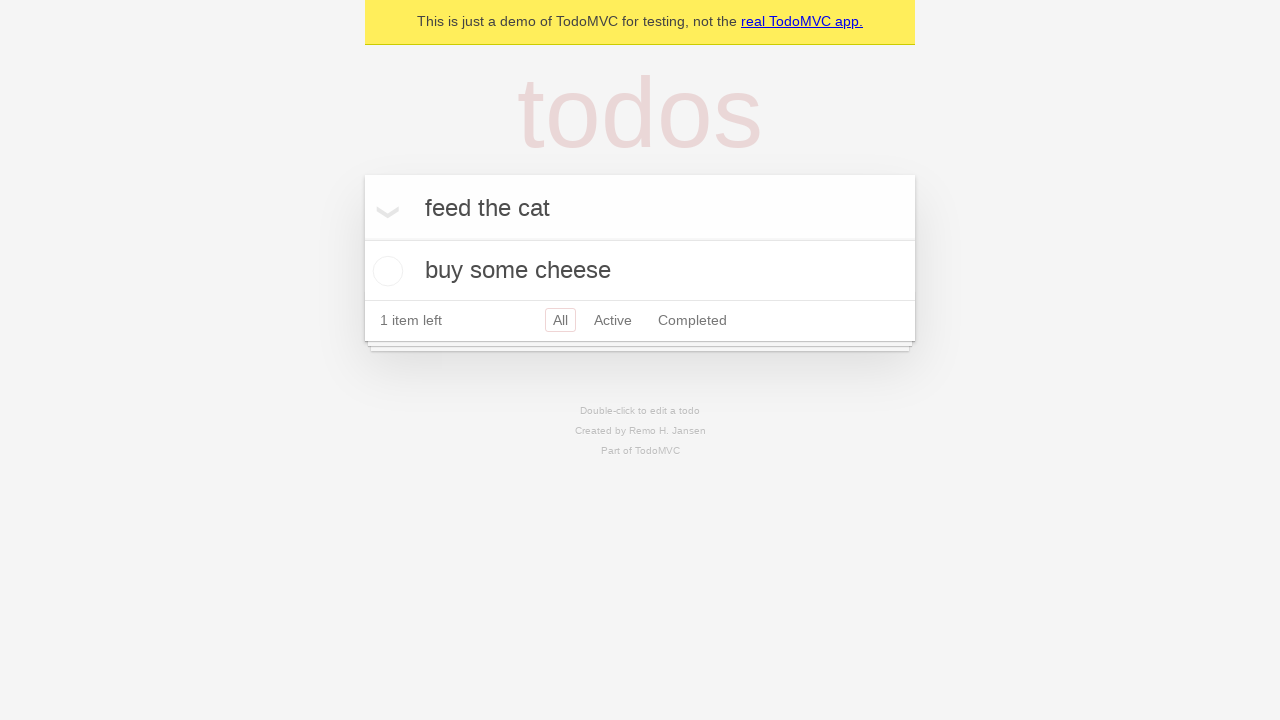

Pressed Enter to add second todo item on .new-todo
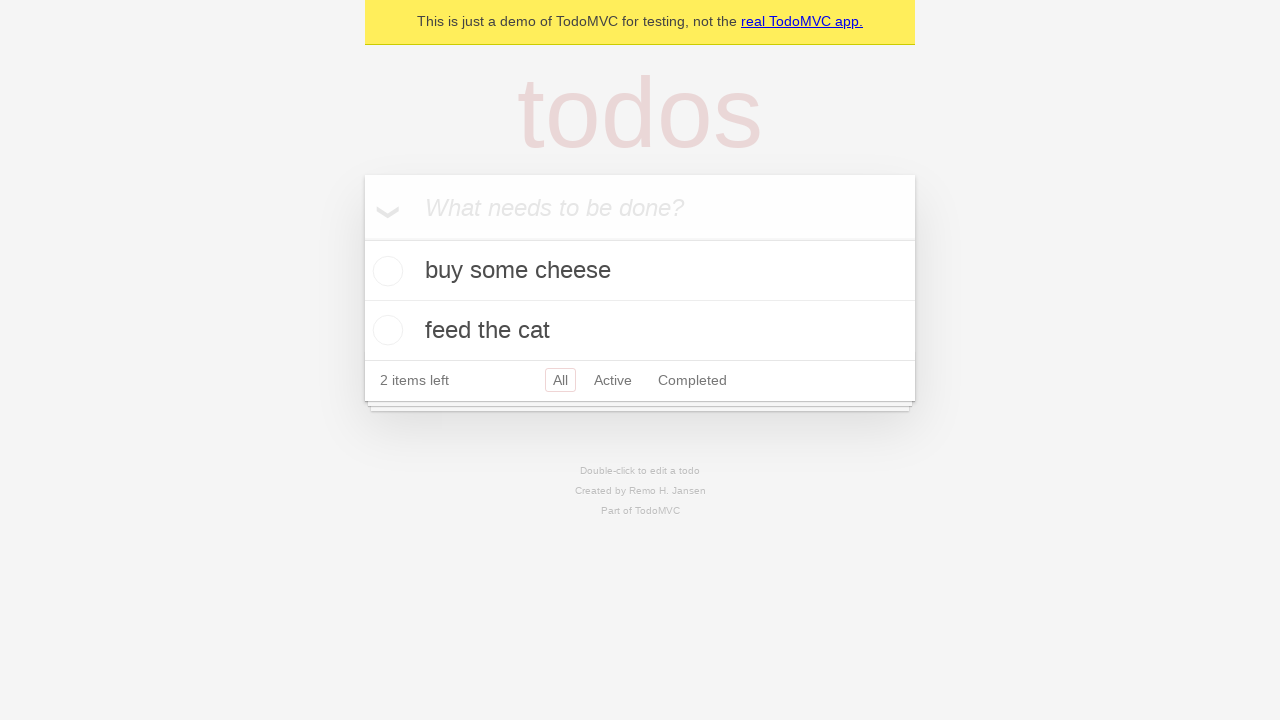

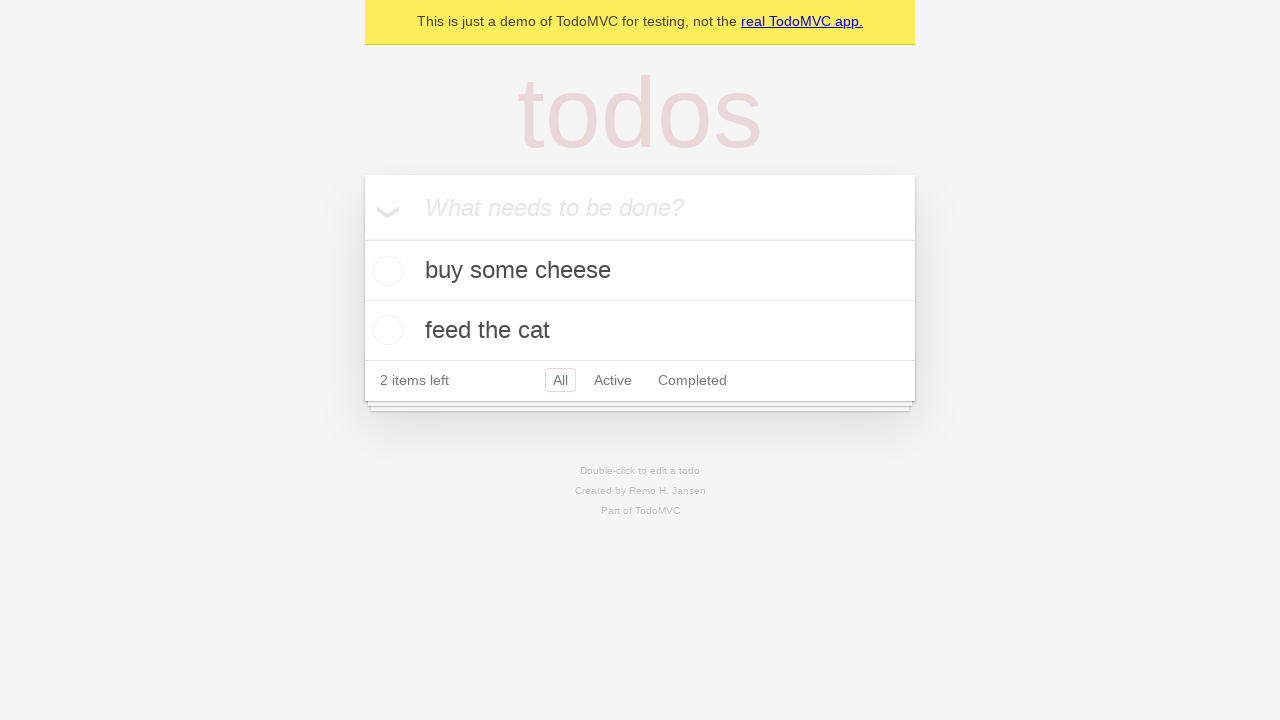